Tests a registration form by filling in first name, last name, and email fields, then submitting the form and verifying the success message

Starting URL: http://suninjuly.github.io/registration1.html

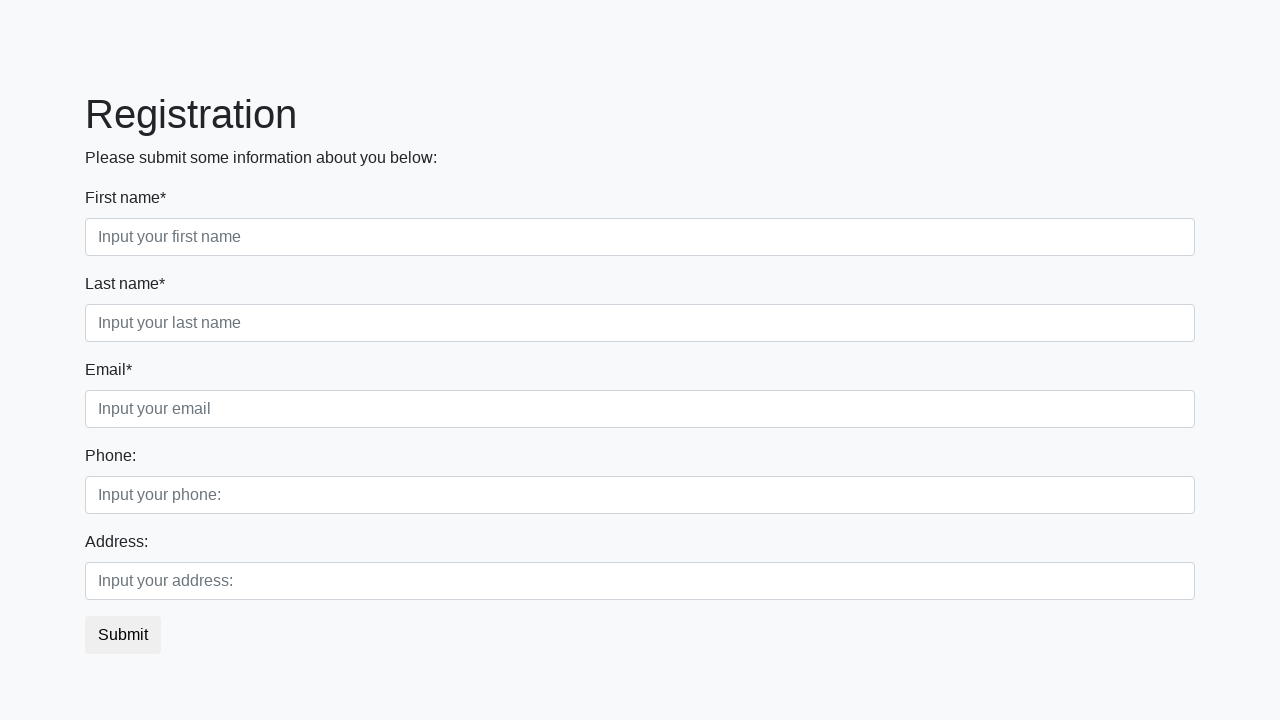

Filled first name field with 'Marcus' on [placeholder="Input your first name"]
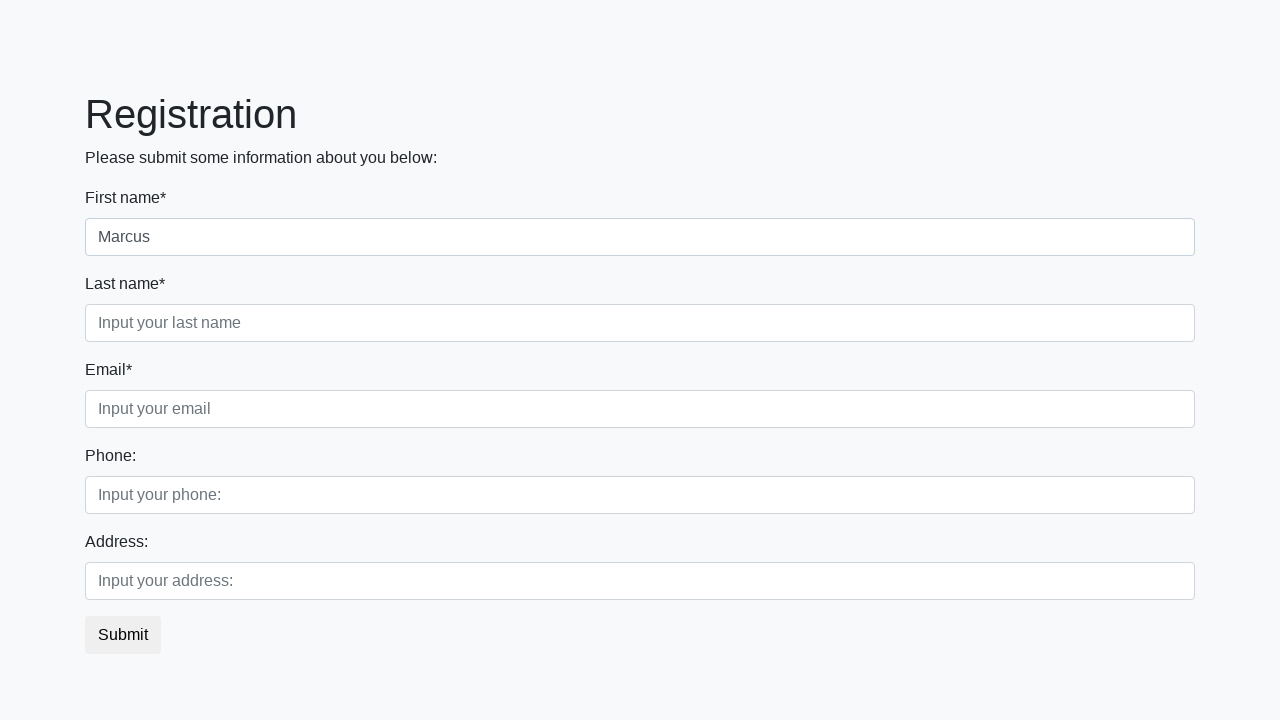

Filled last name field with 'Thompson' on [placeholder="Input your last name"]
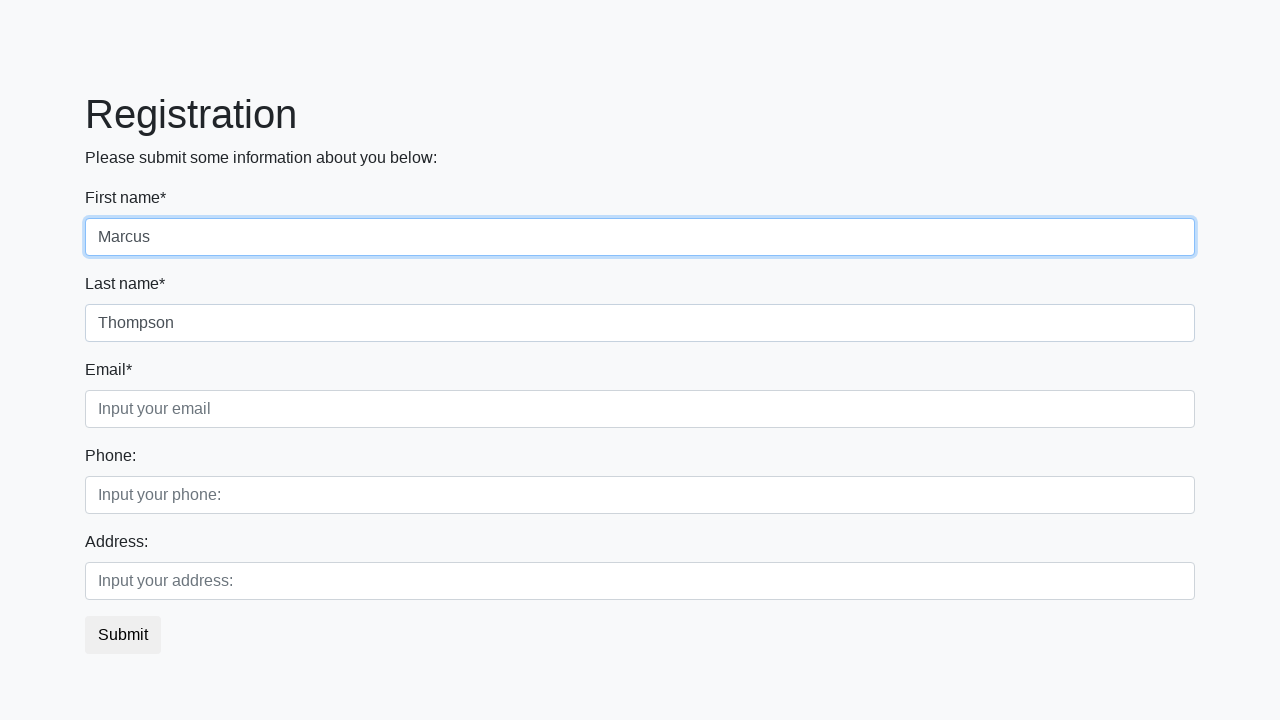

Filled email field with 'marcus.thompson@example.com' on [placeholder="Input your email"]
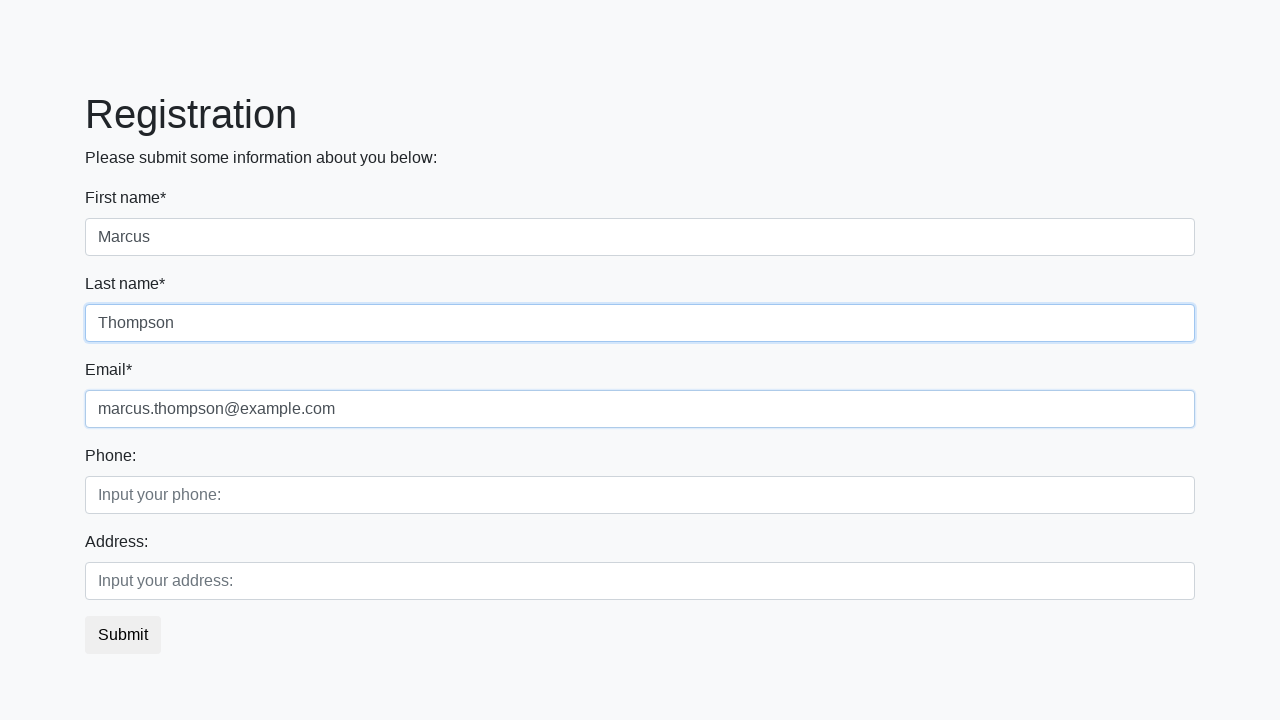

Clicked submit button to register at (123, 635) on button.btn
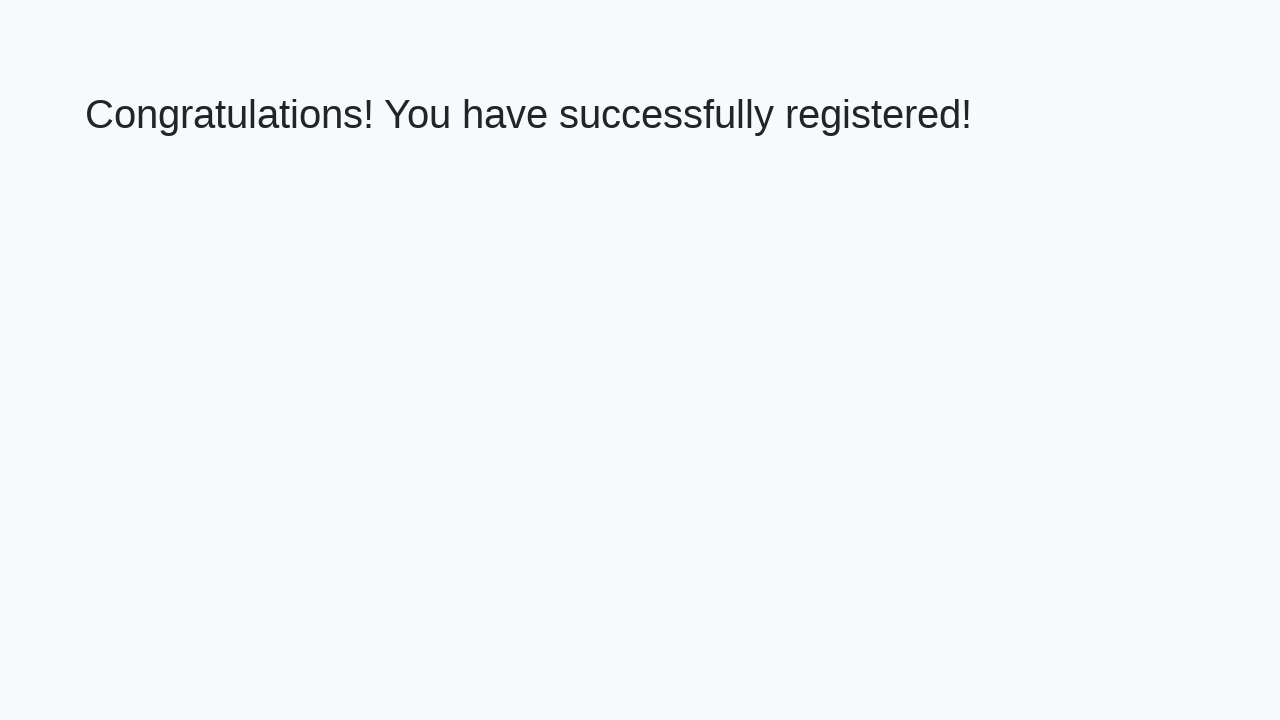

Success message element loaded
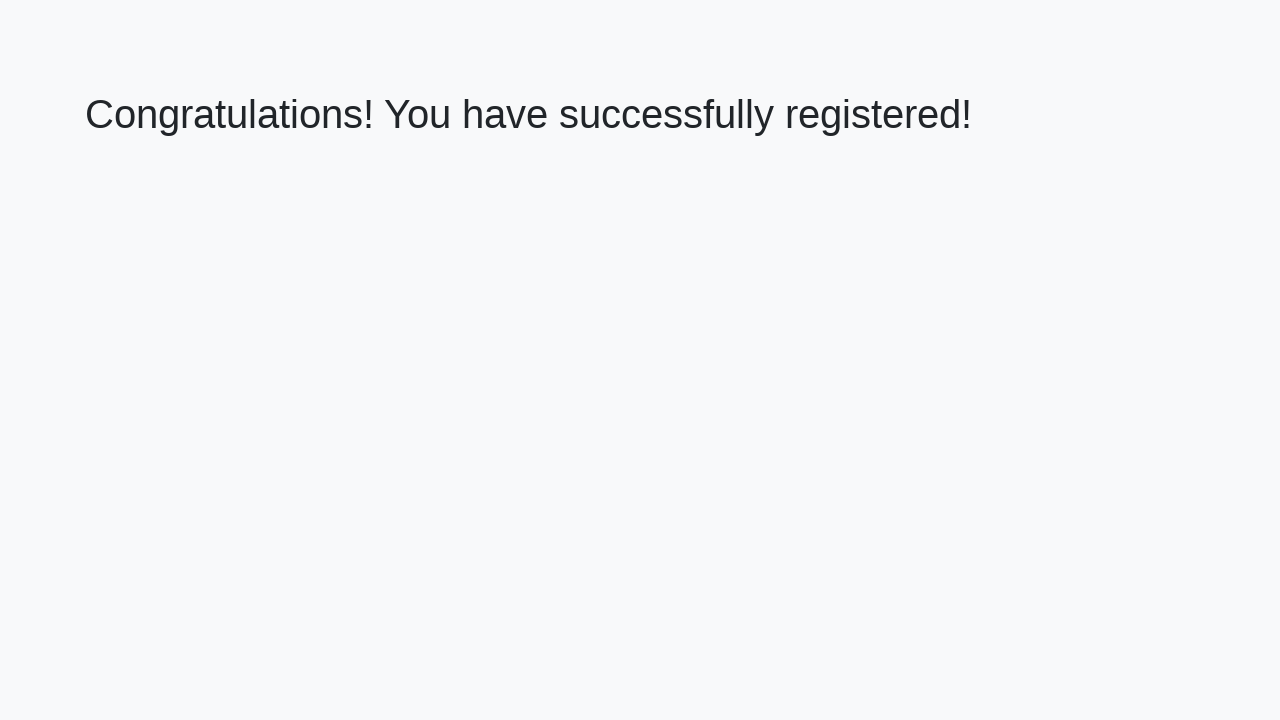

Retrieved success message text
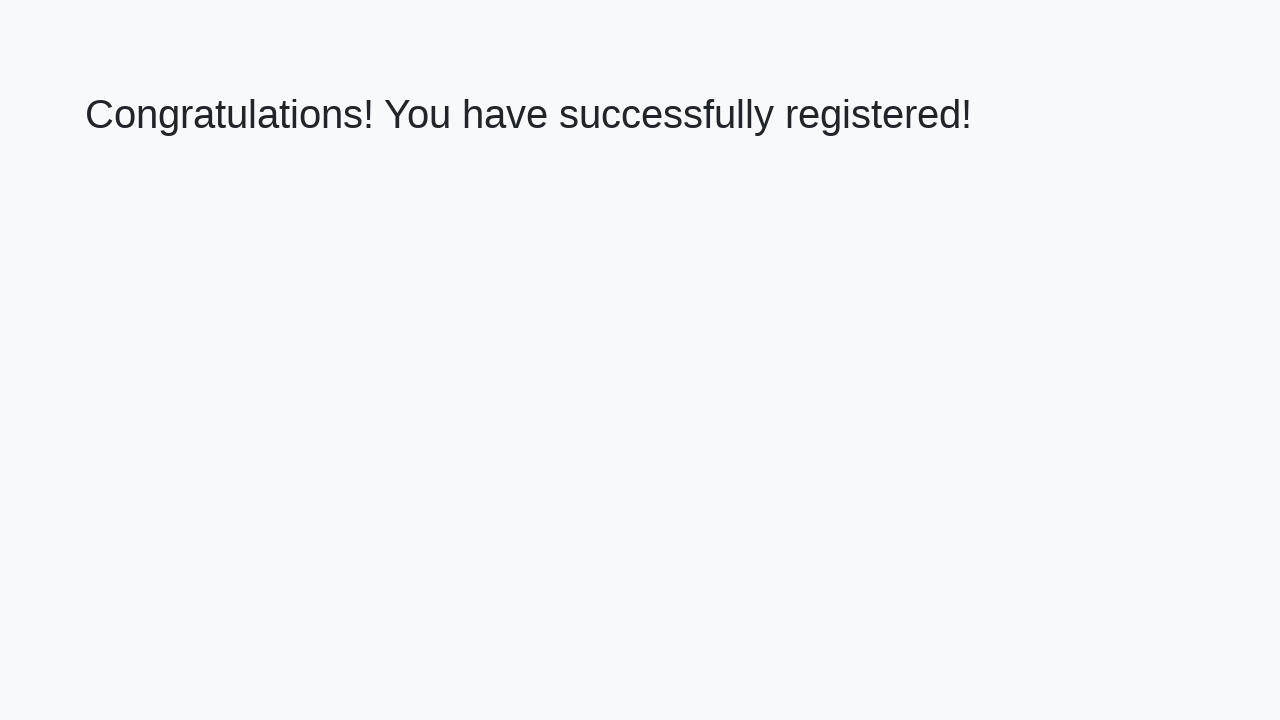

Verified success message: 'Congratulations! You have successfully registered!'
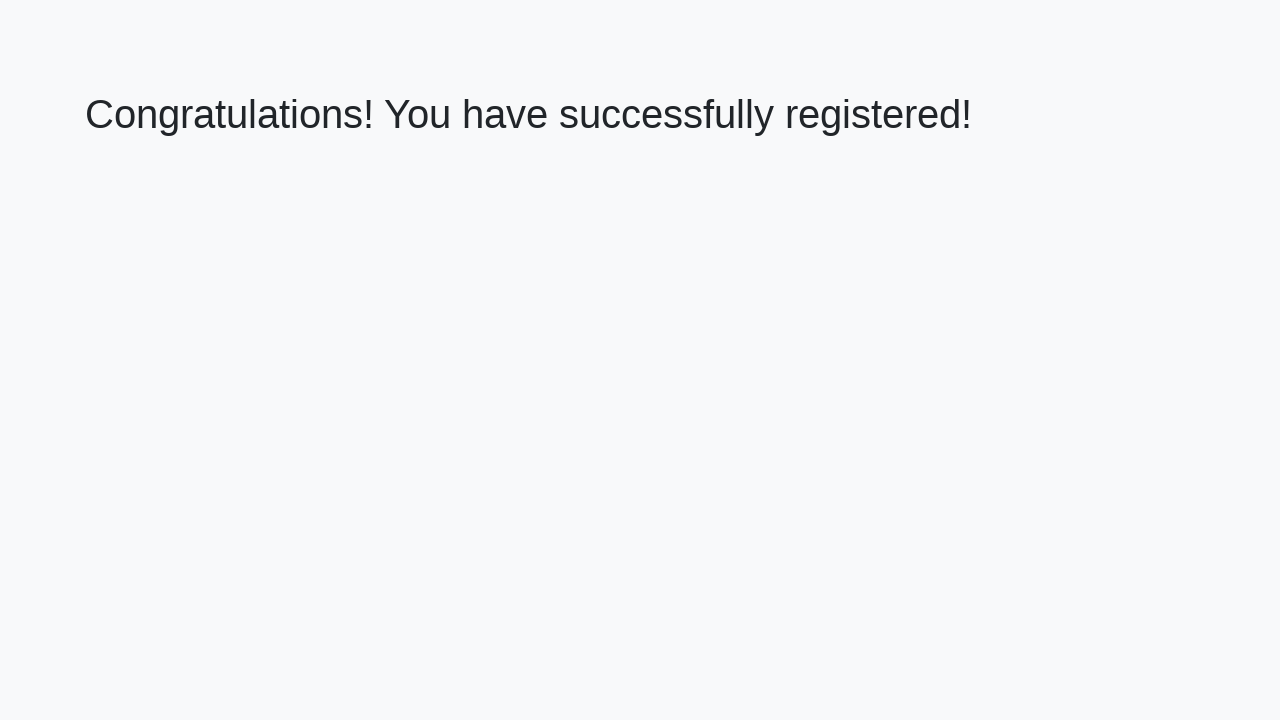

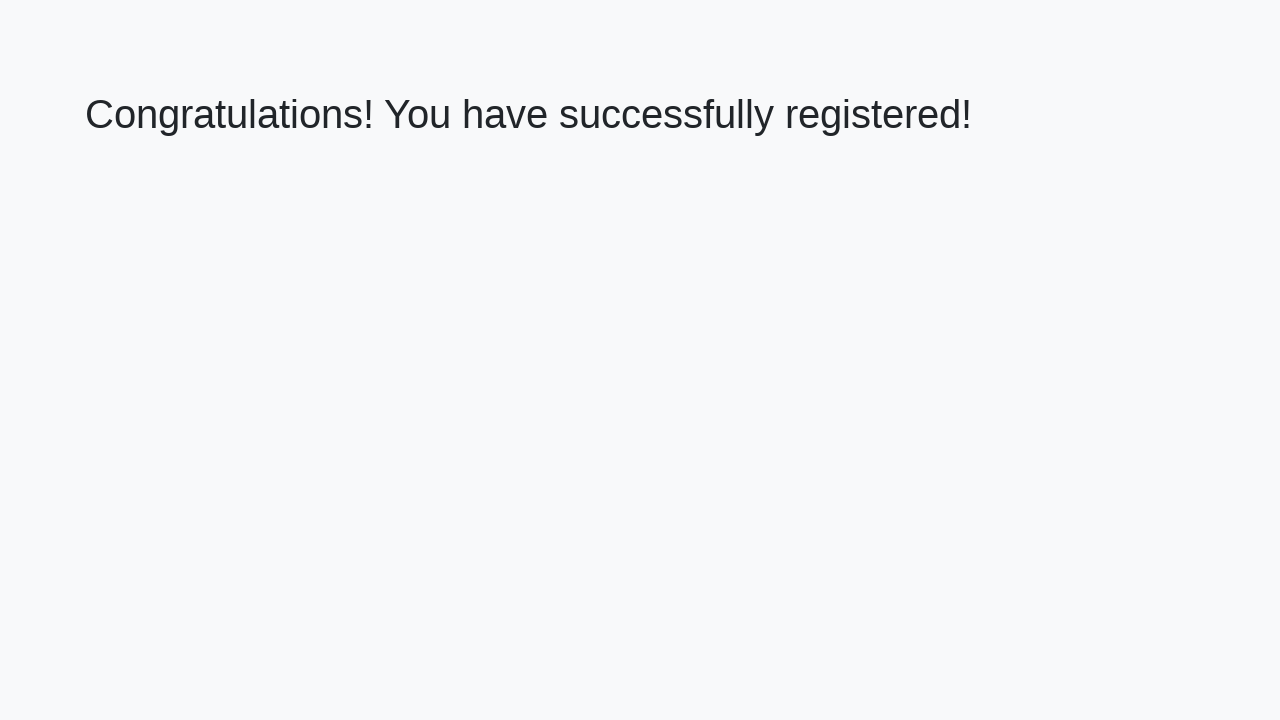